Tests a registration form by filling in three required fields and submitting the form to verify successful registration

Starting URL: http://suninjuly.github.io/registration1.html

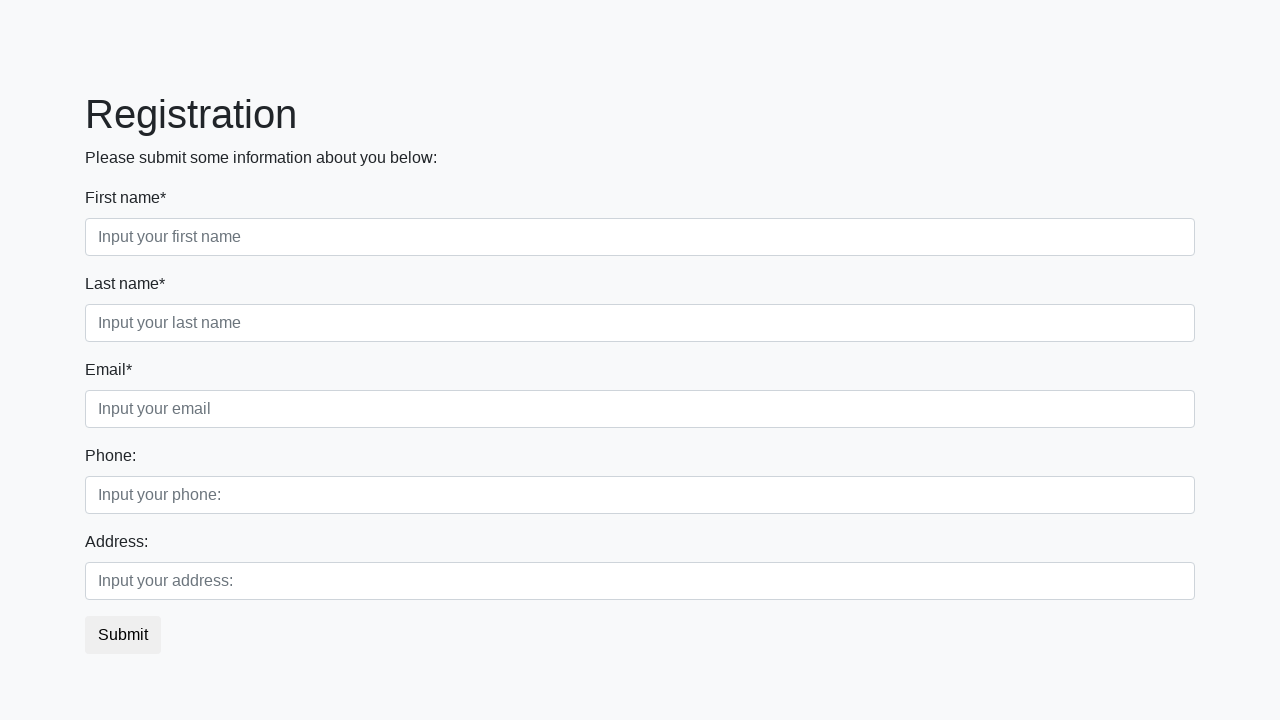

Filled first name field with 'John' on .first_block .first_class input
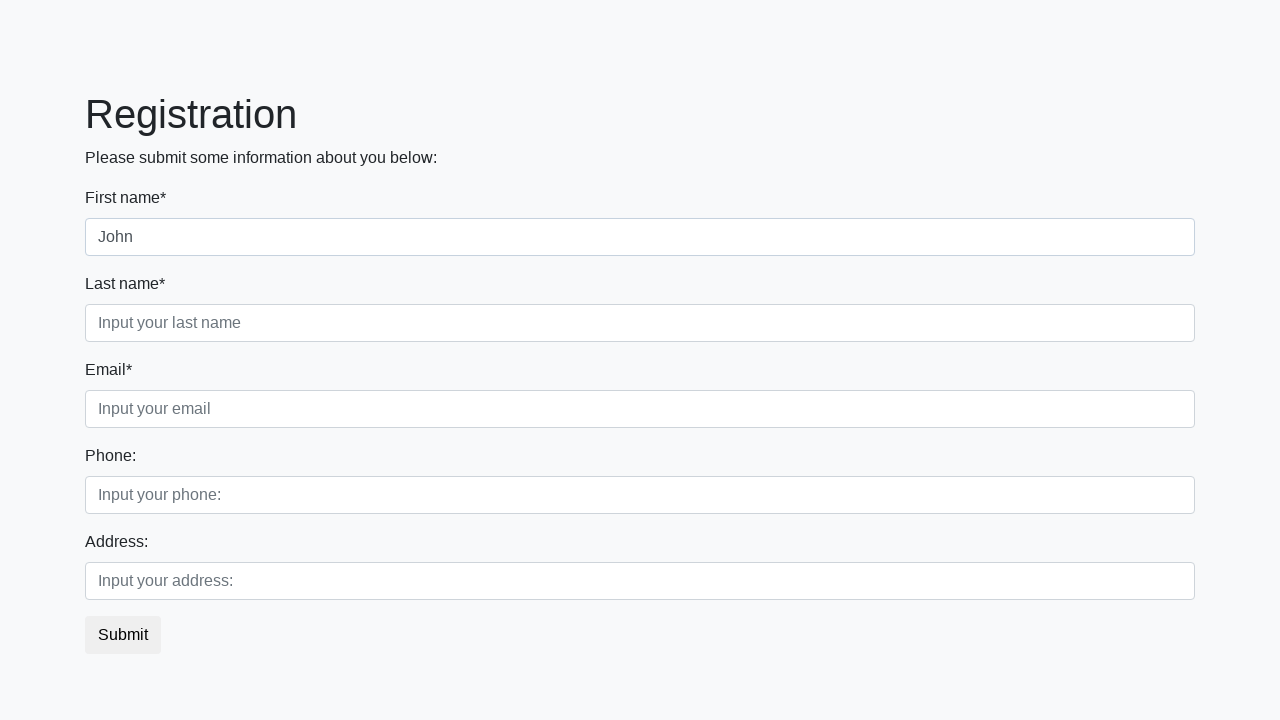

Filled last name field with 'Doe' on .first_block .second_class input
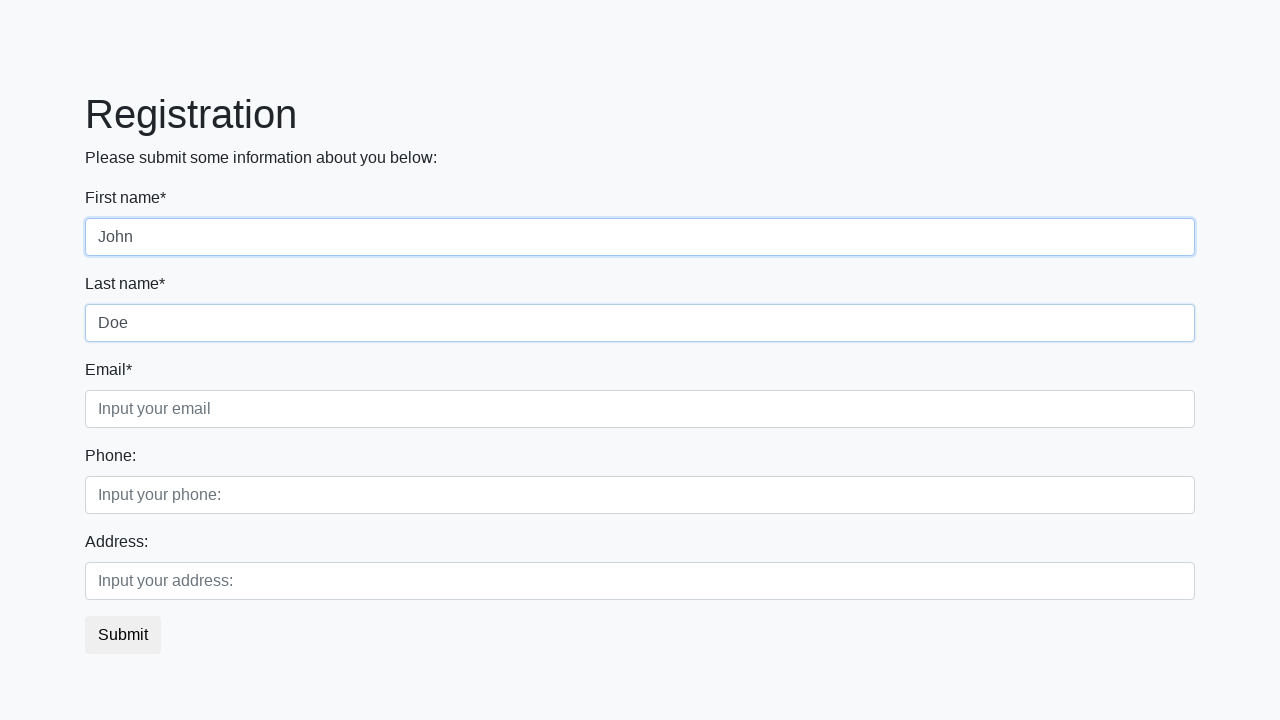

Filled email field with 'john.doe@example.com' on .first_block .third_class input
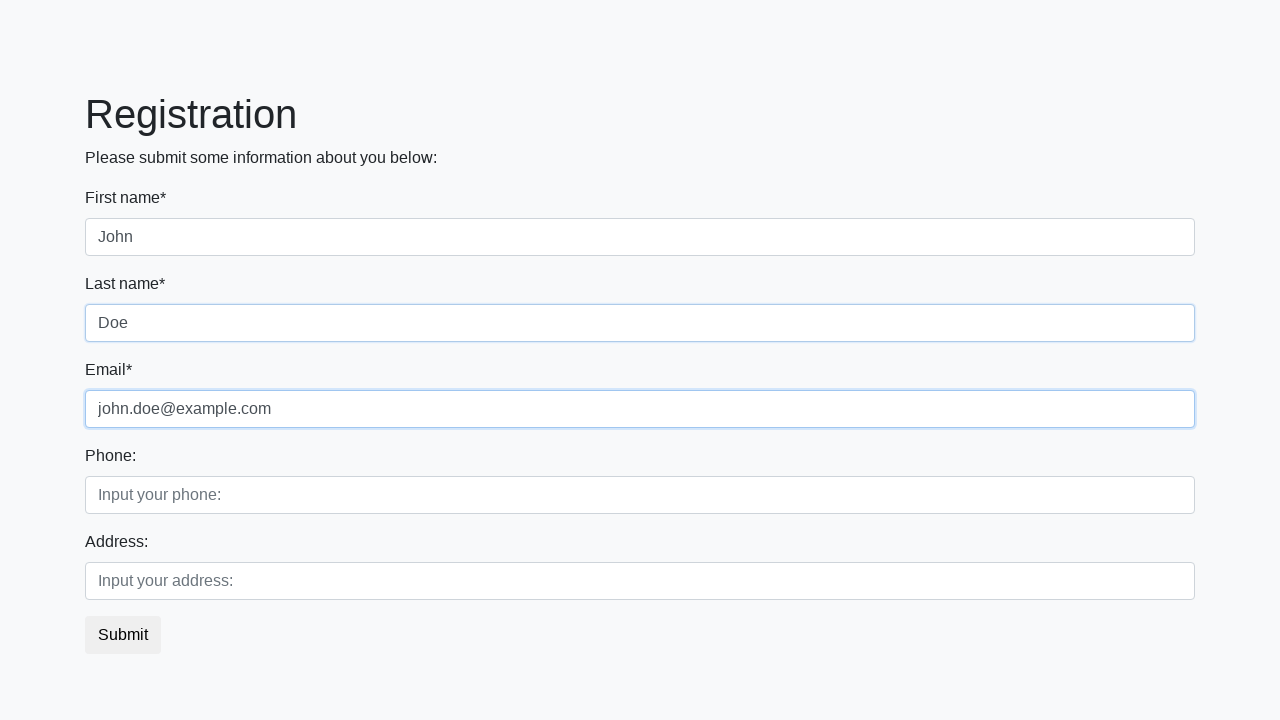

Clicked submit button to register at (123, 635) on button.btn
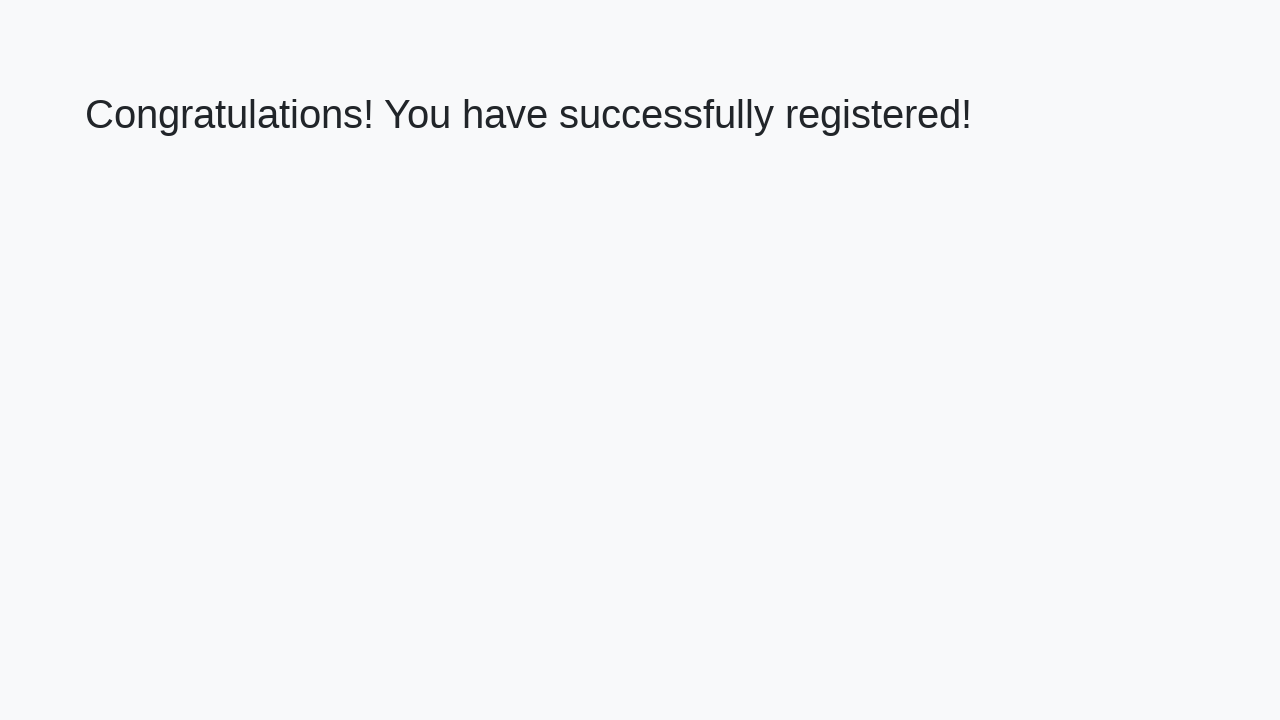

Success message heading loaded
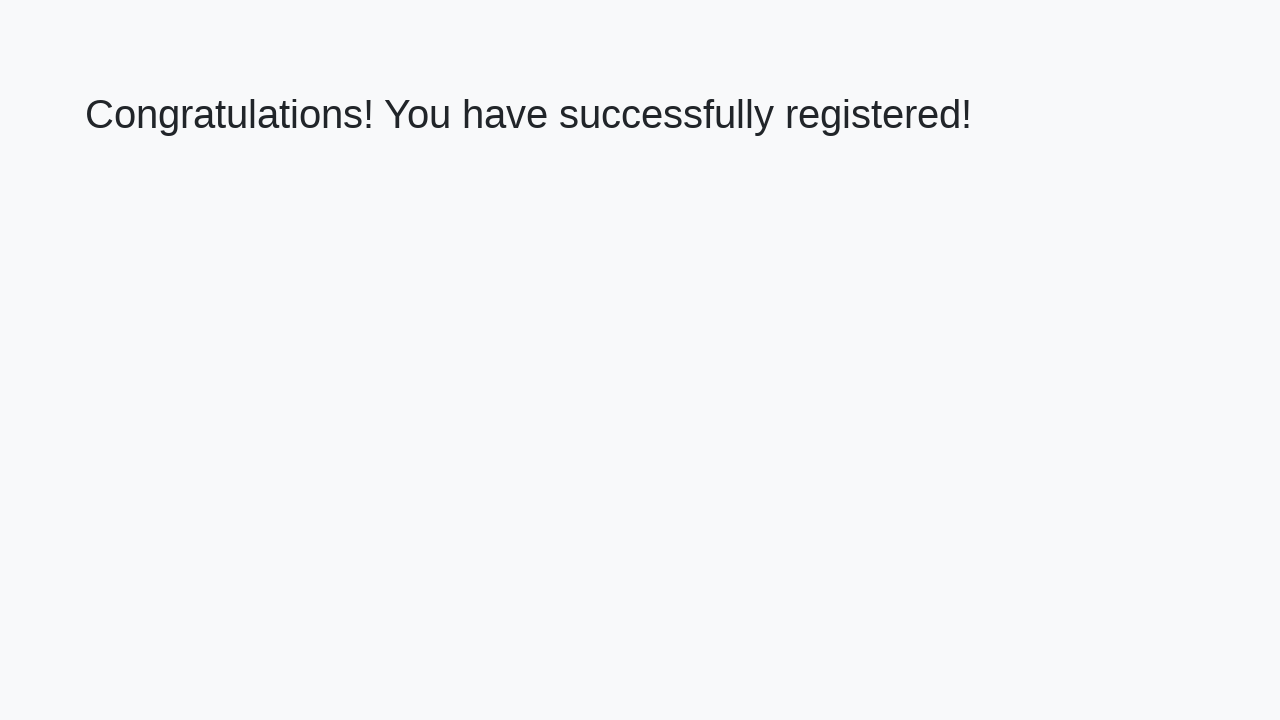

Retrieved success message: 'Congratulations! You have successfully registered!'
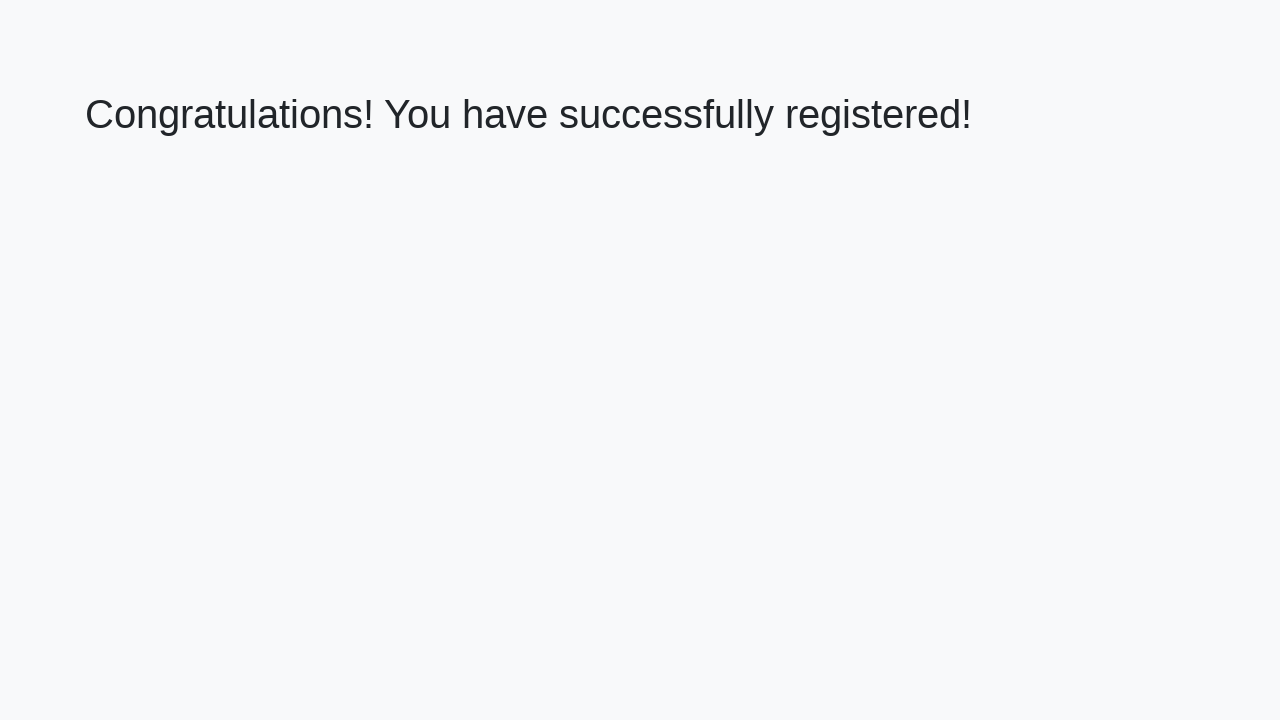

Verified registration success message
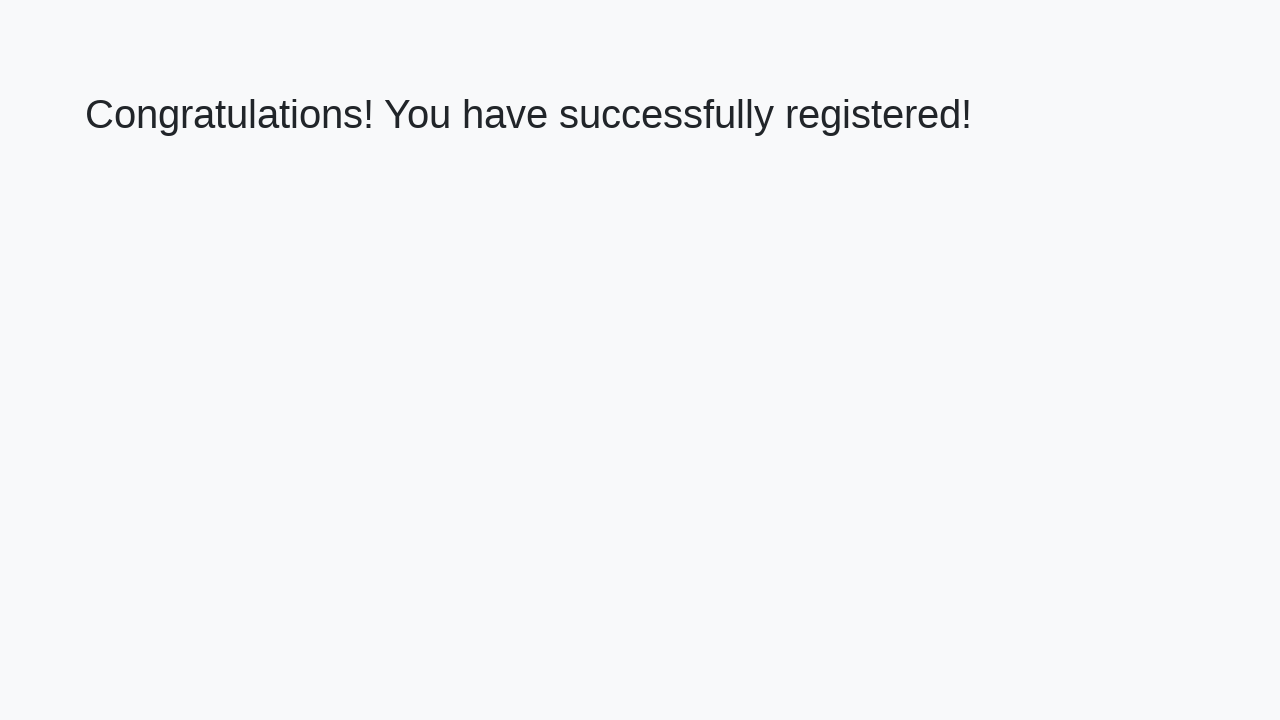

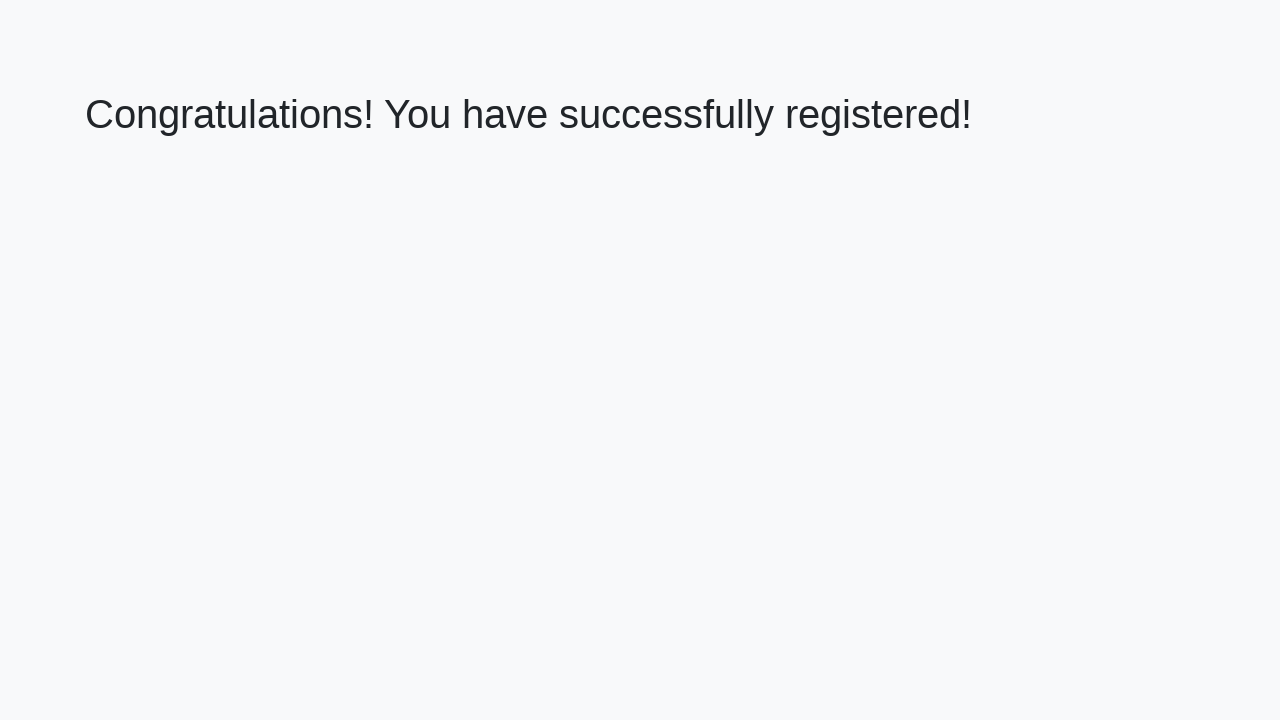